Tests form field input by locating an element using XPath starts-with function and entering text into a last name field

Starting URL: https://demoqa.com/automation-practice-form

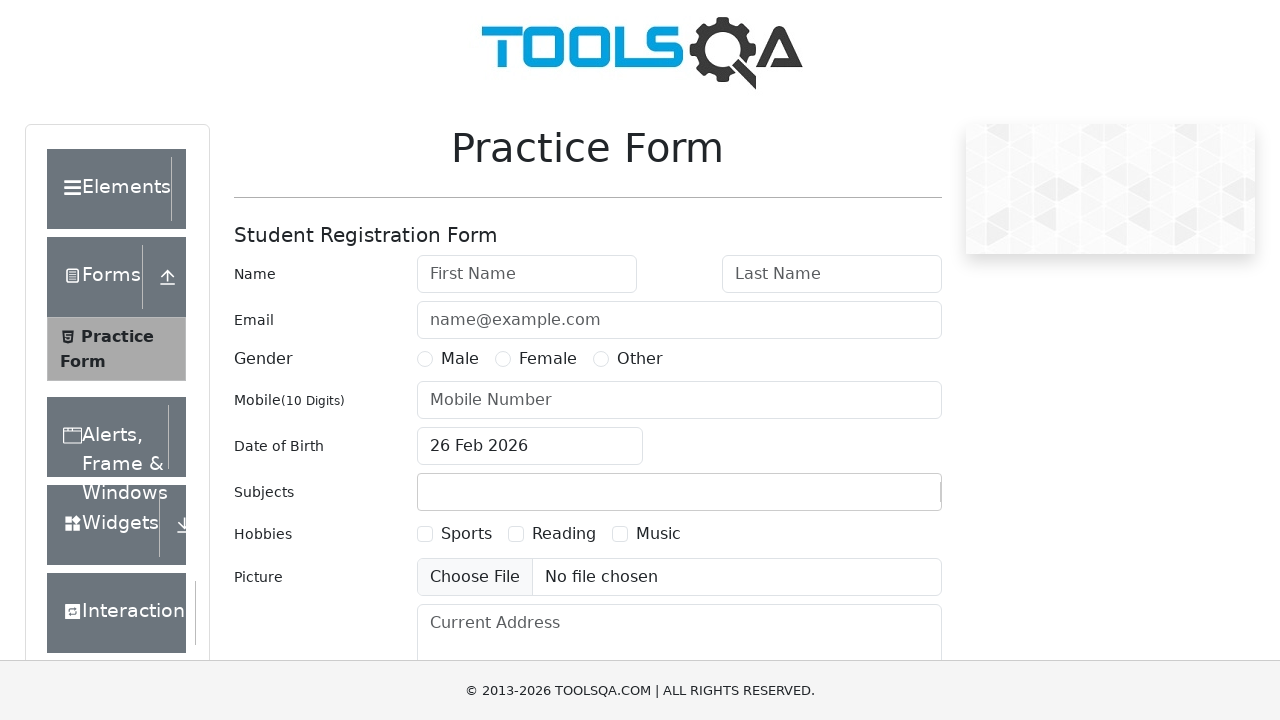

Located last name field using XPath starts-with function and entered 'Hossain' on //*[starts-with(@id,'last')]
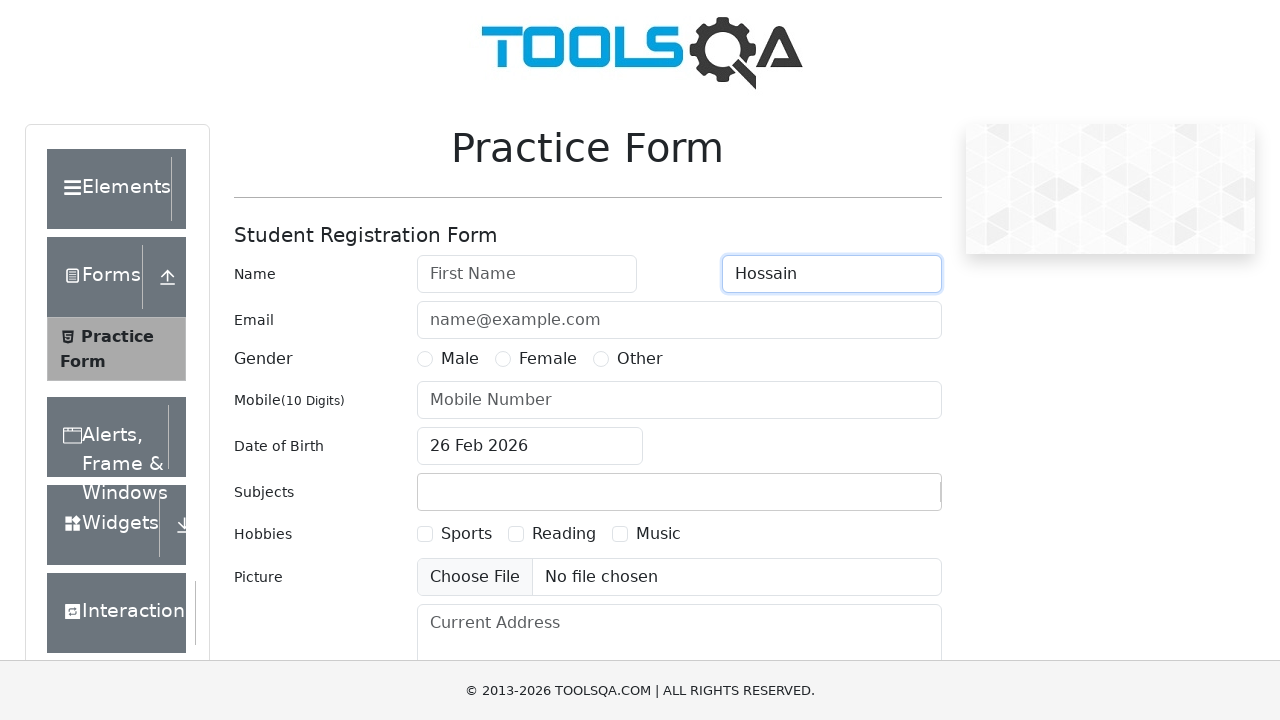

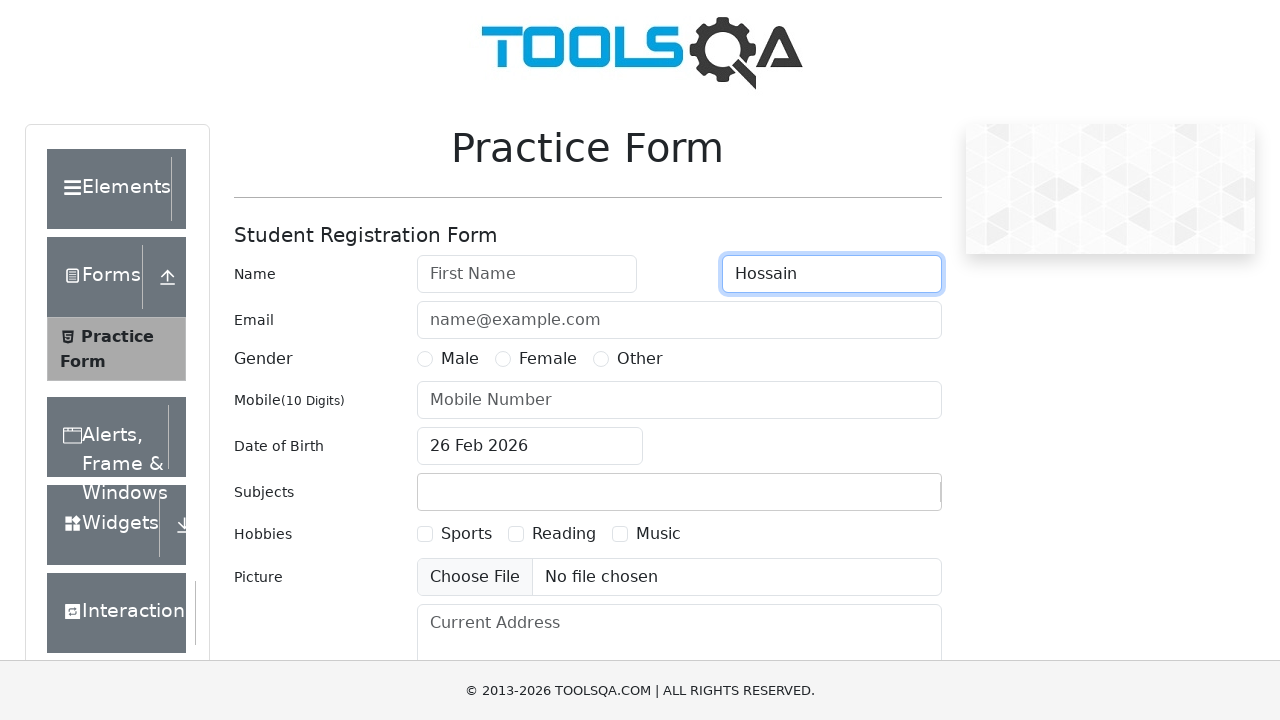